Verifies that the OrangeHRM logo is displayed on the login page by checking the visibility of the logo image element.

Starting URL: https://opensource-demo.orangehrmlive.com/web/index.php/auth/login

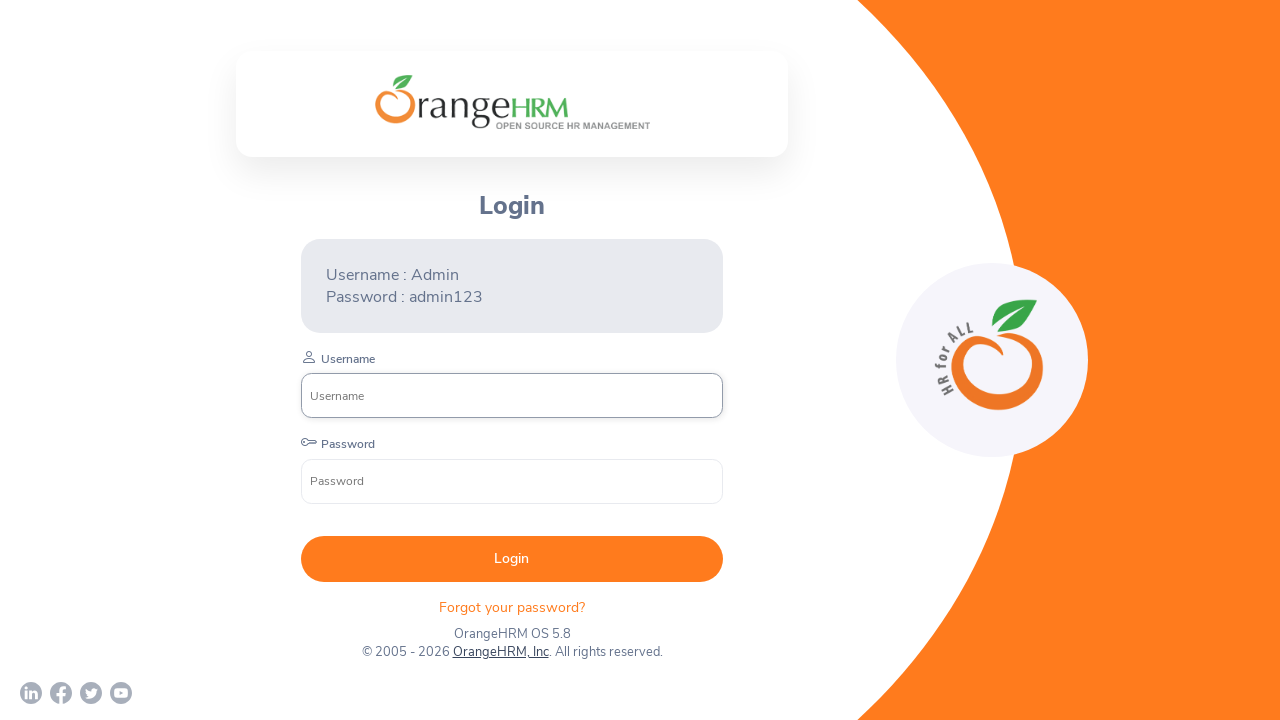

Located OrangeHRM logo element using XPath
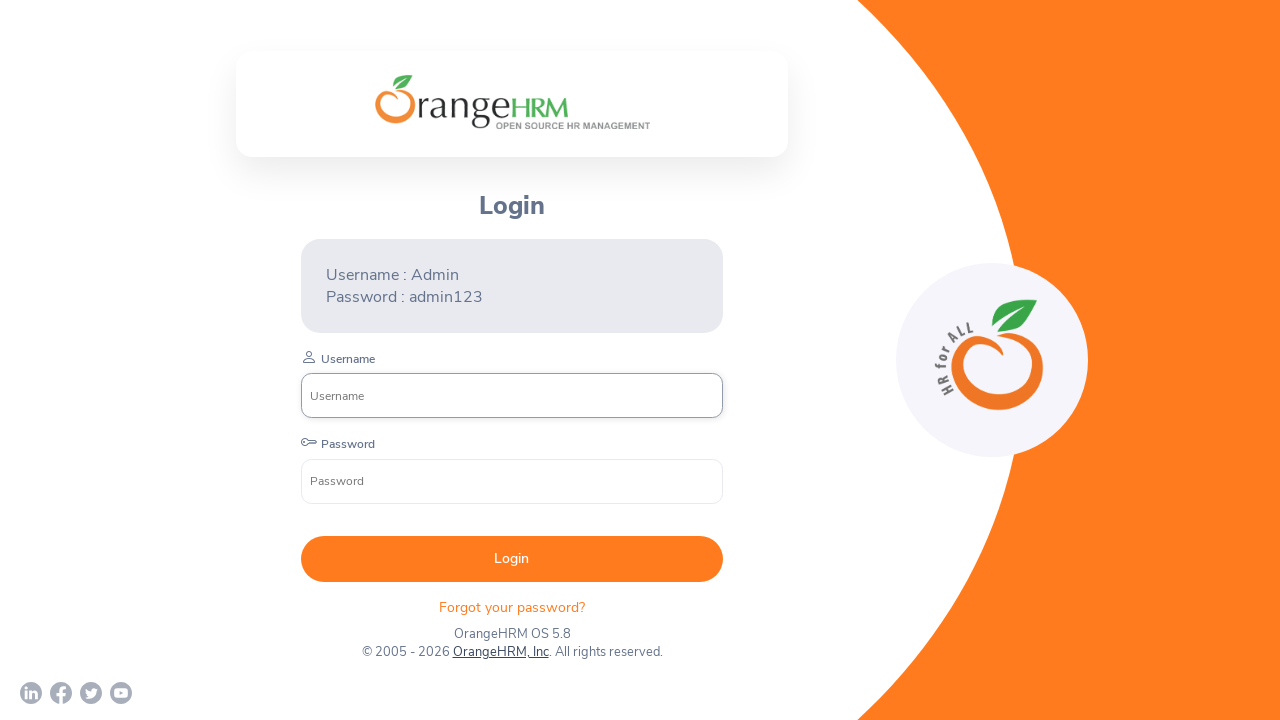

Logo element became visible
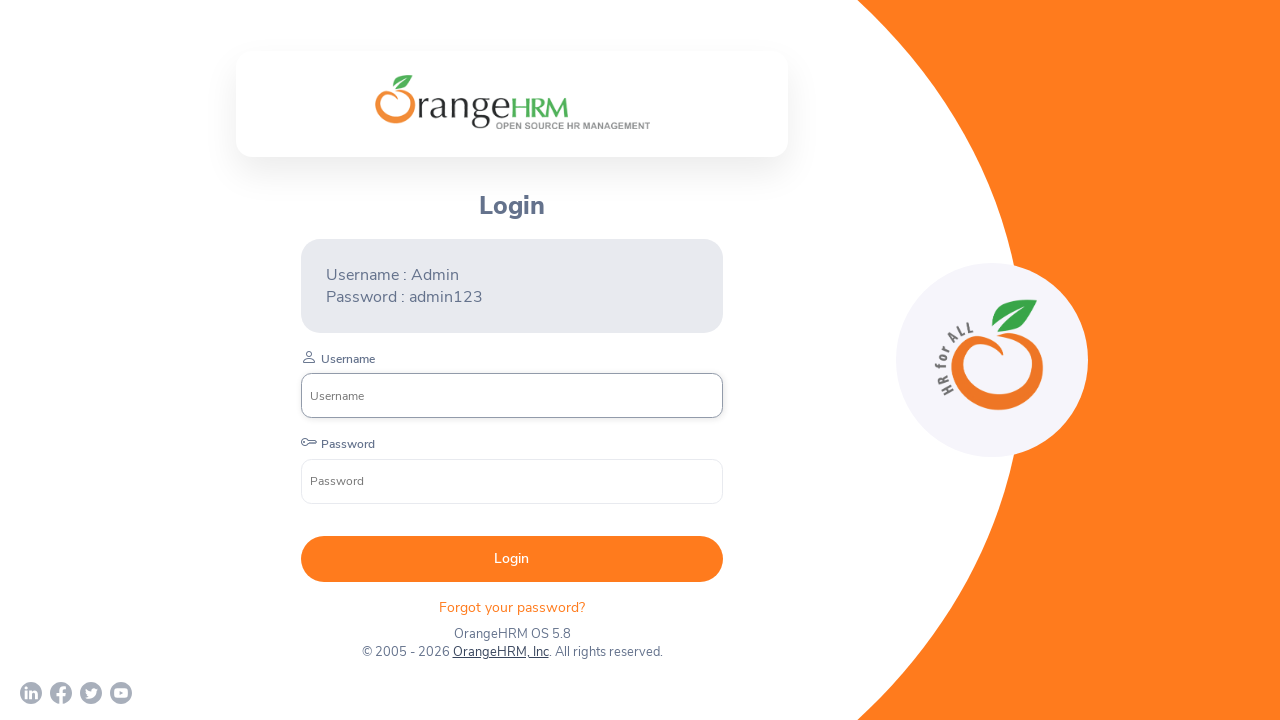

Verified that OrangeHRM logo is displayed on the login page
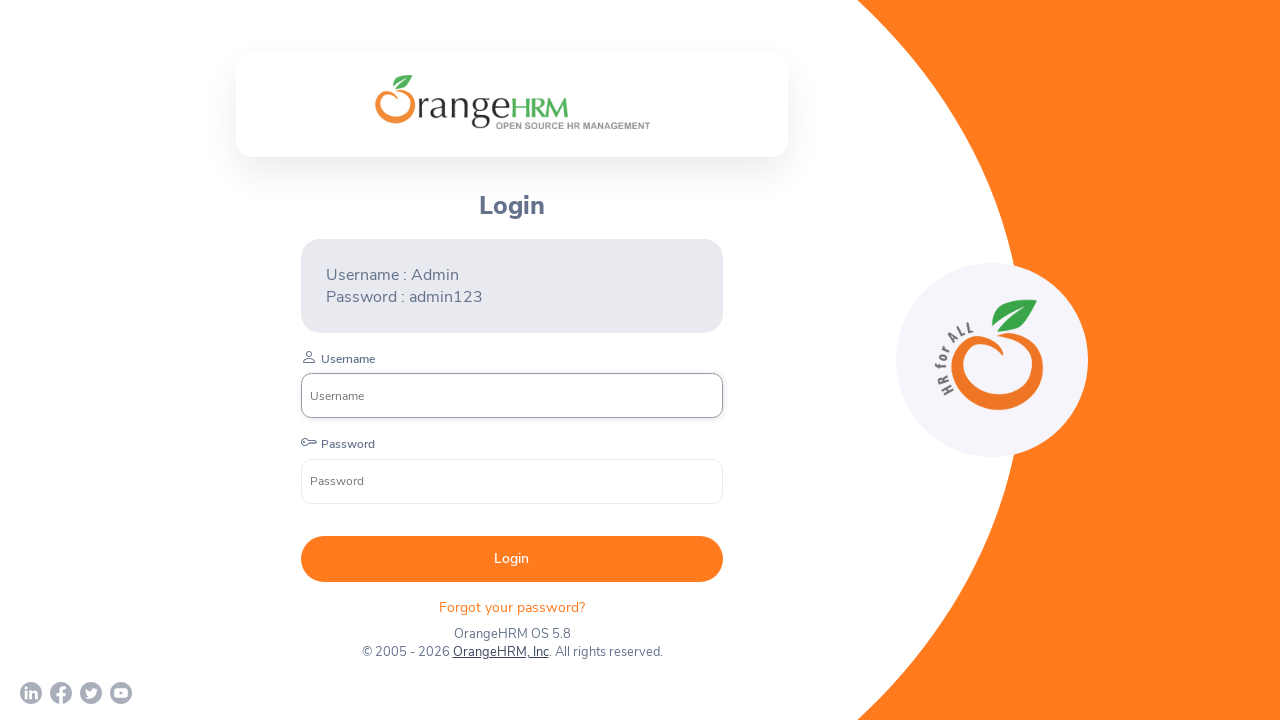

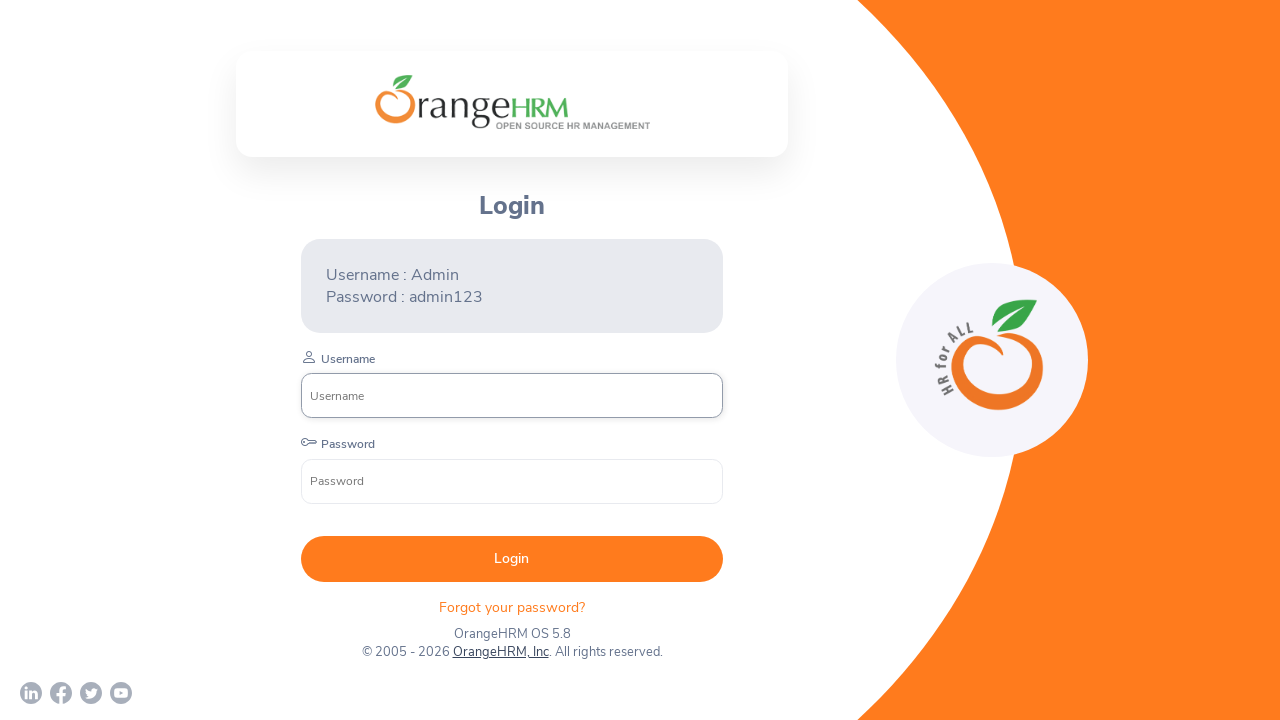